Tests multiple window/tab handling by opening Electronics and Men Fashion pages in separate tabs/windows, then switching between them to verify correct navigation and page titles.

Starting URL: https://www.testotomasyonu.com

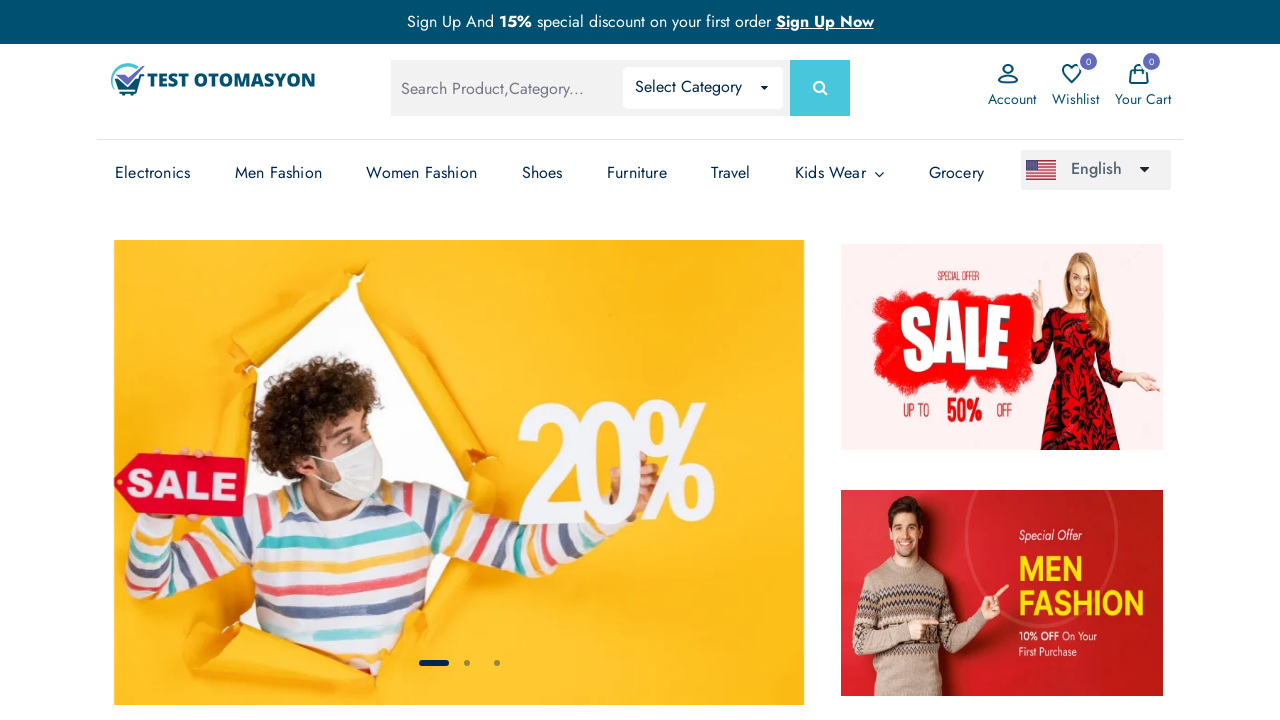

Verified initial page URL contains 'testotomasyonu'
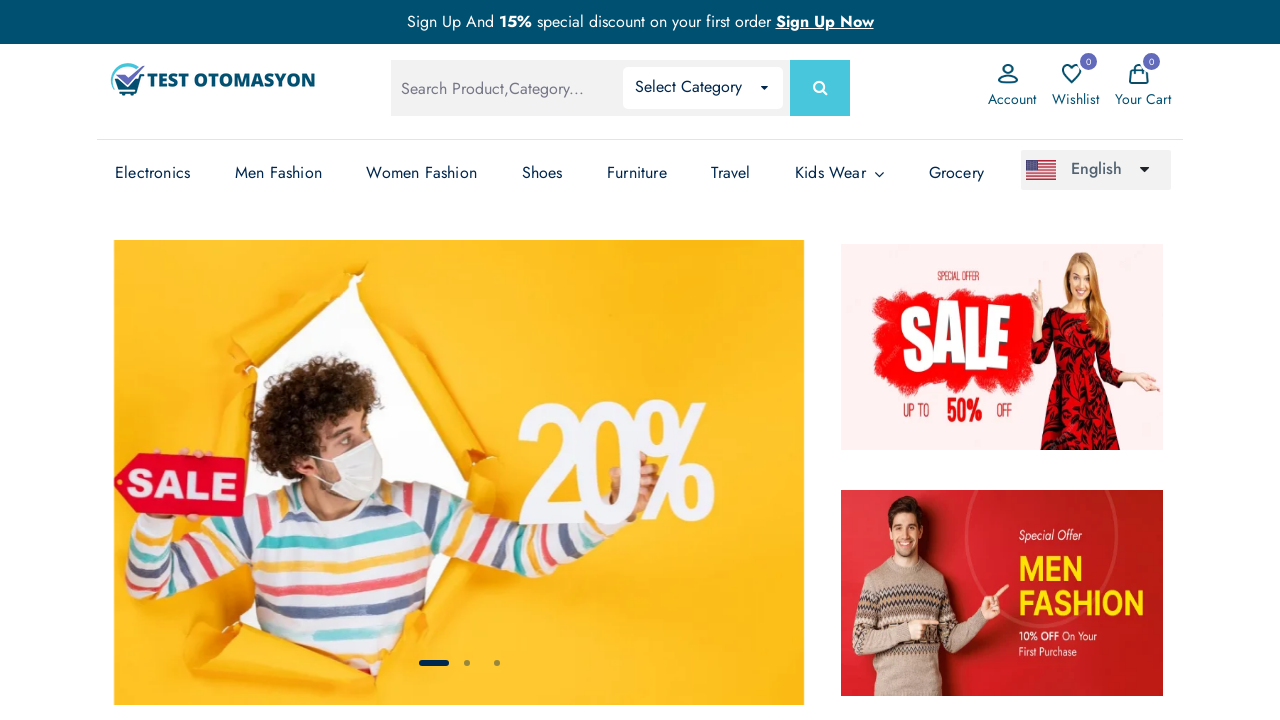

Opened new tab for Electronics page
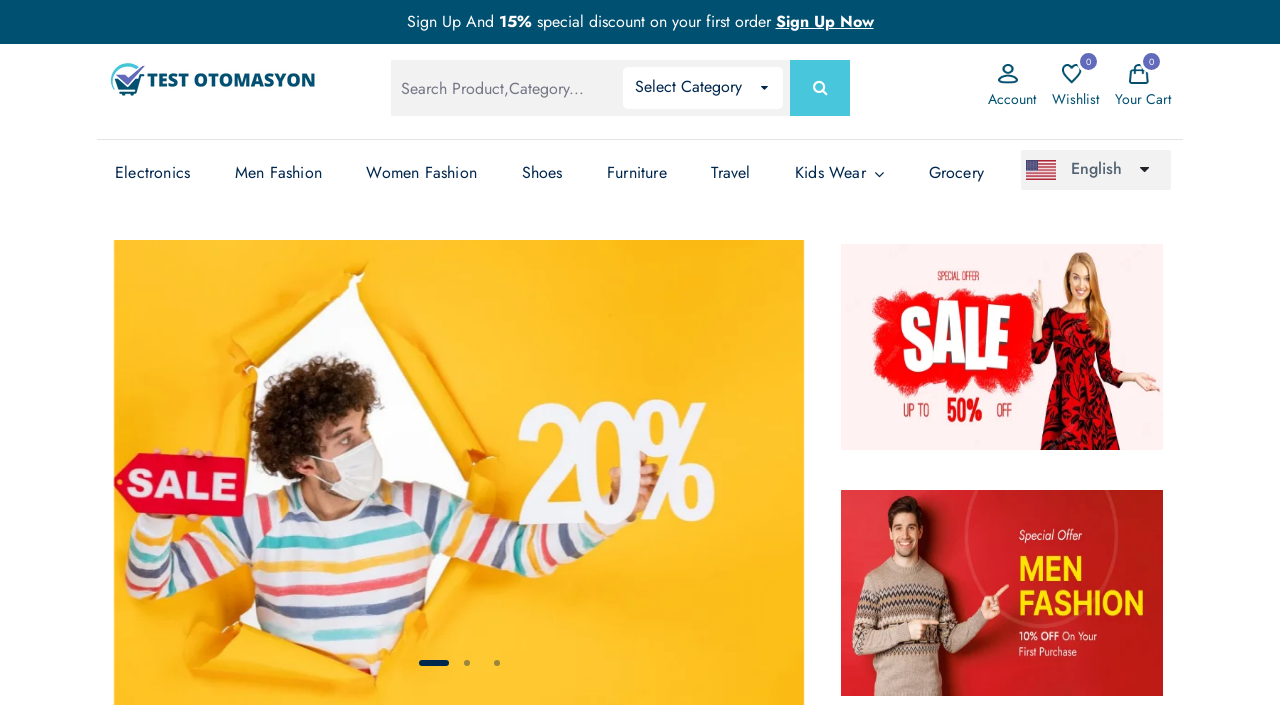

Navigated Electronics tab to testotomasyonu.com
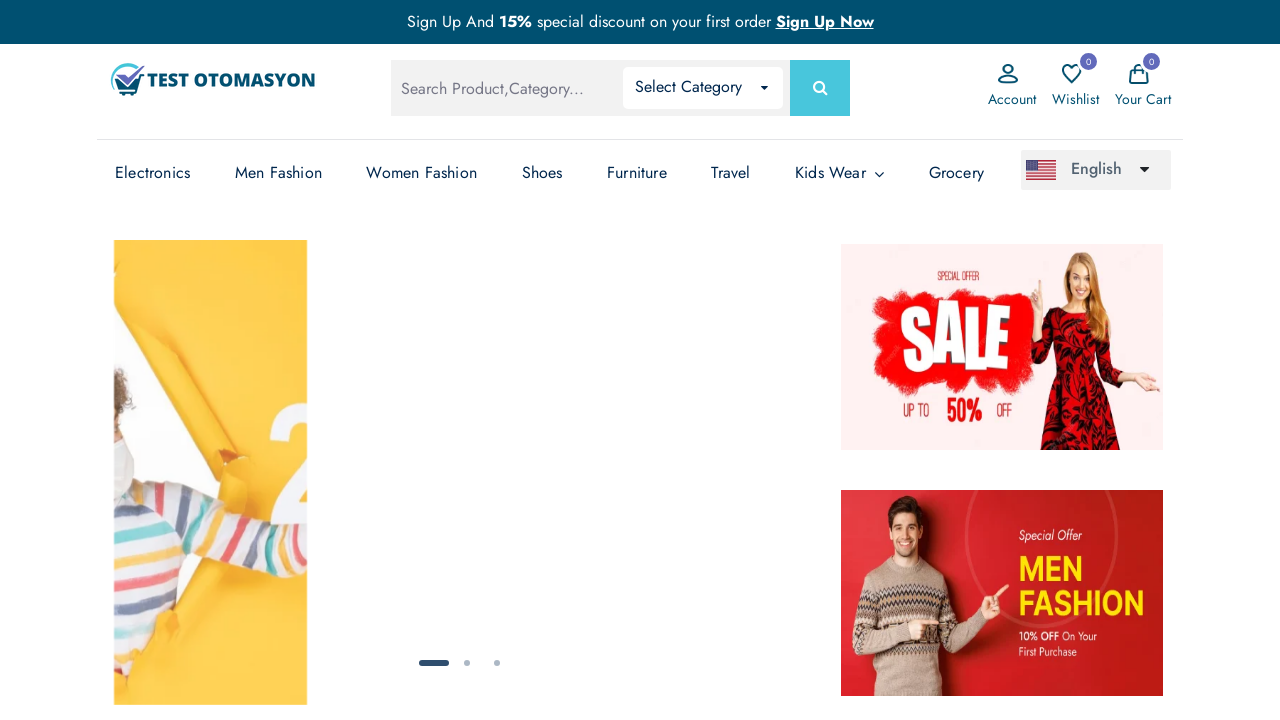

Clicked Electronics link on the page at (153, 173) on (//a[text()='Electronics'])[3]
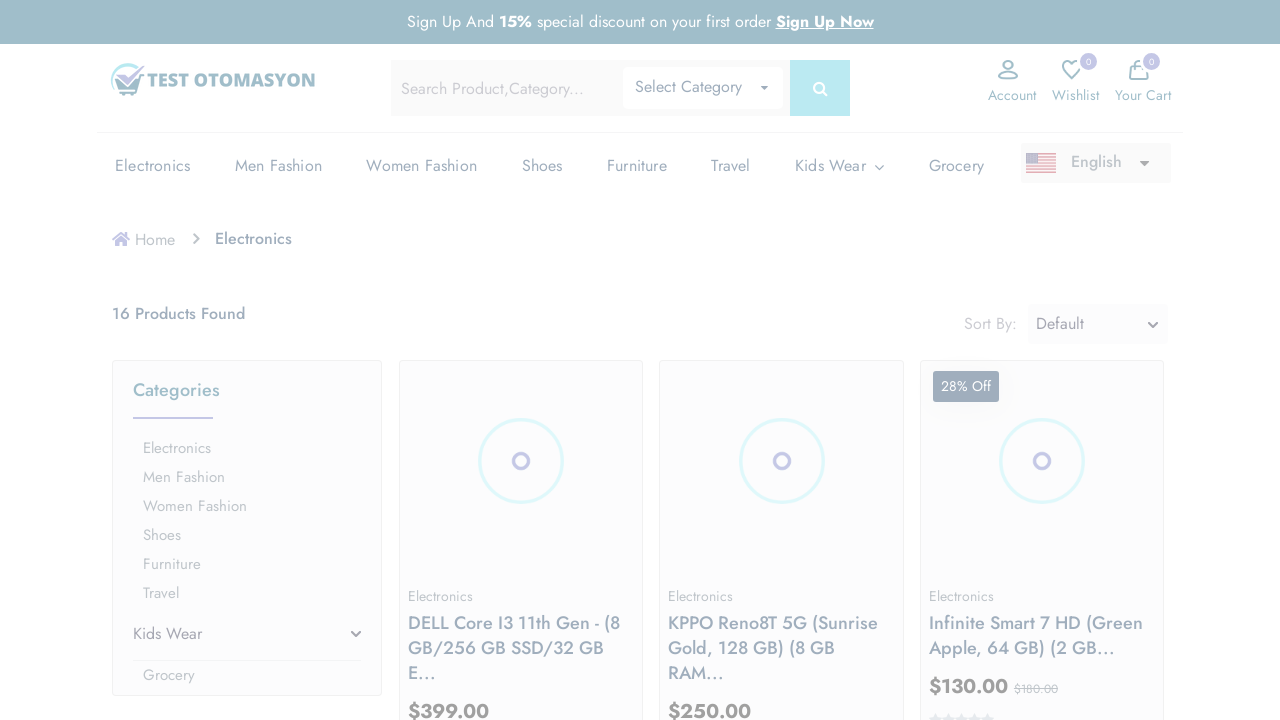

Electronics page load state completed
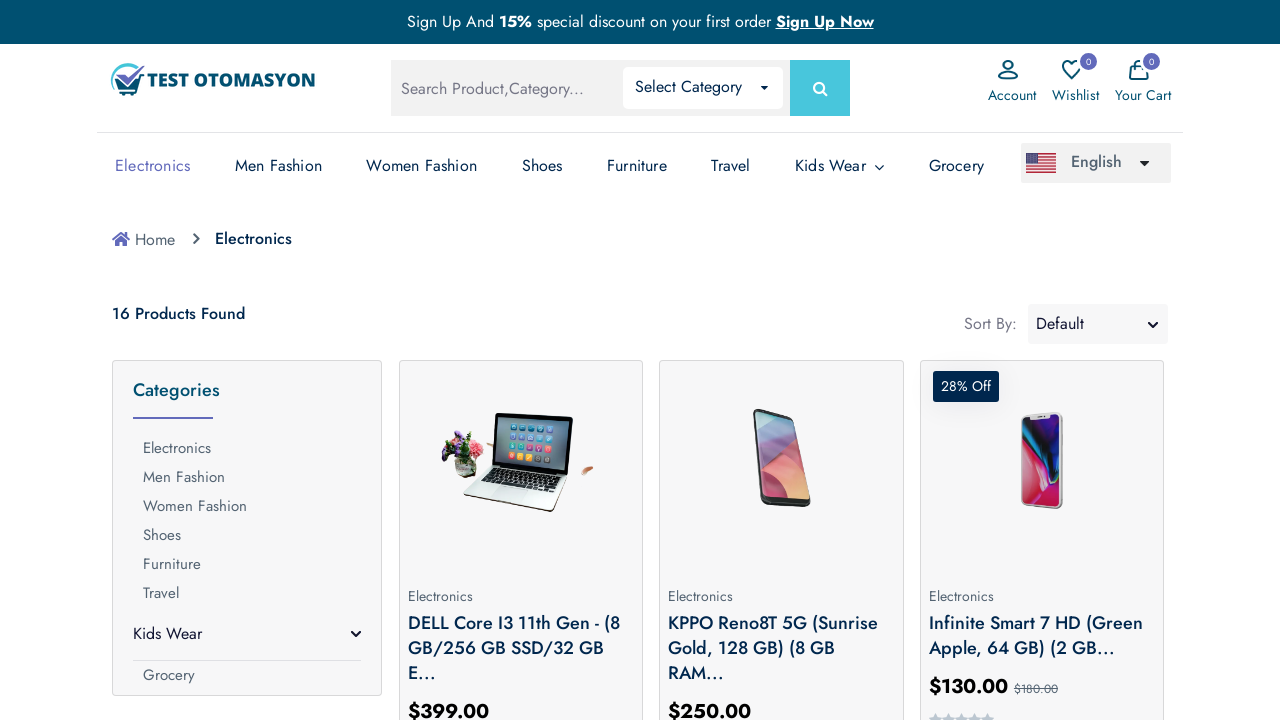

Verified 'Electronics' is in the page title
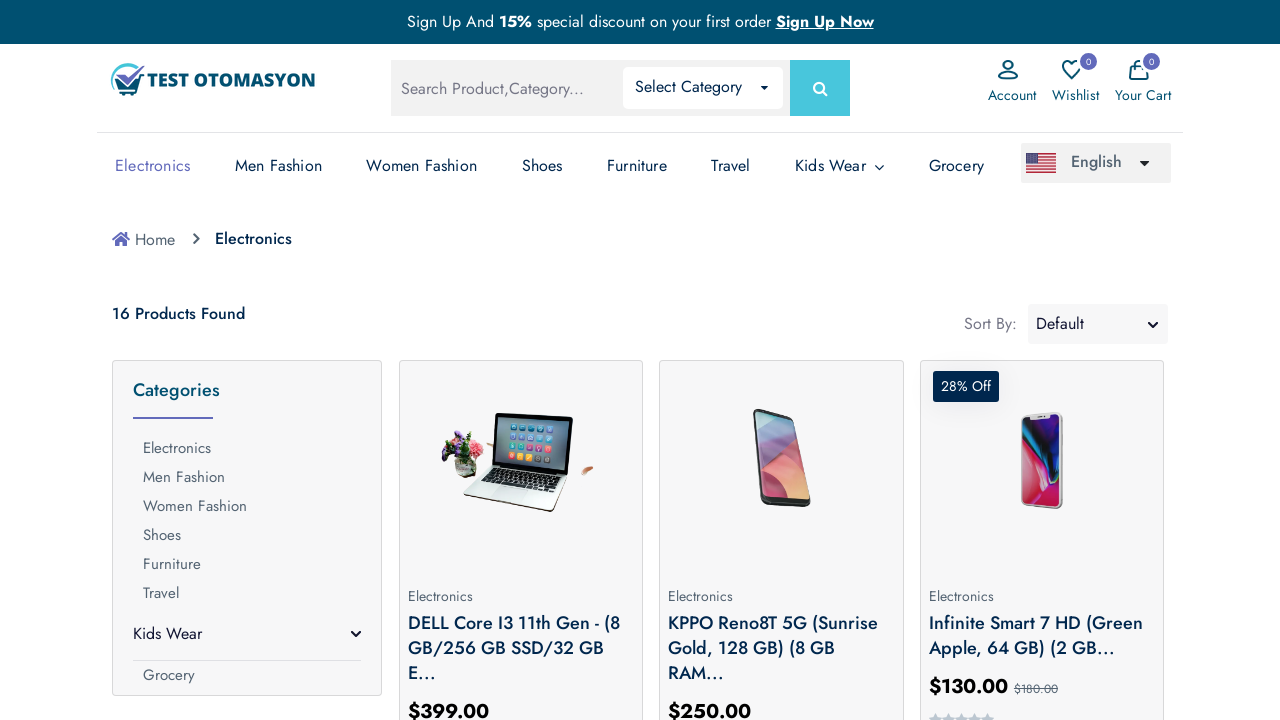

Opened new tab for Men Fashion page
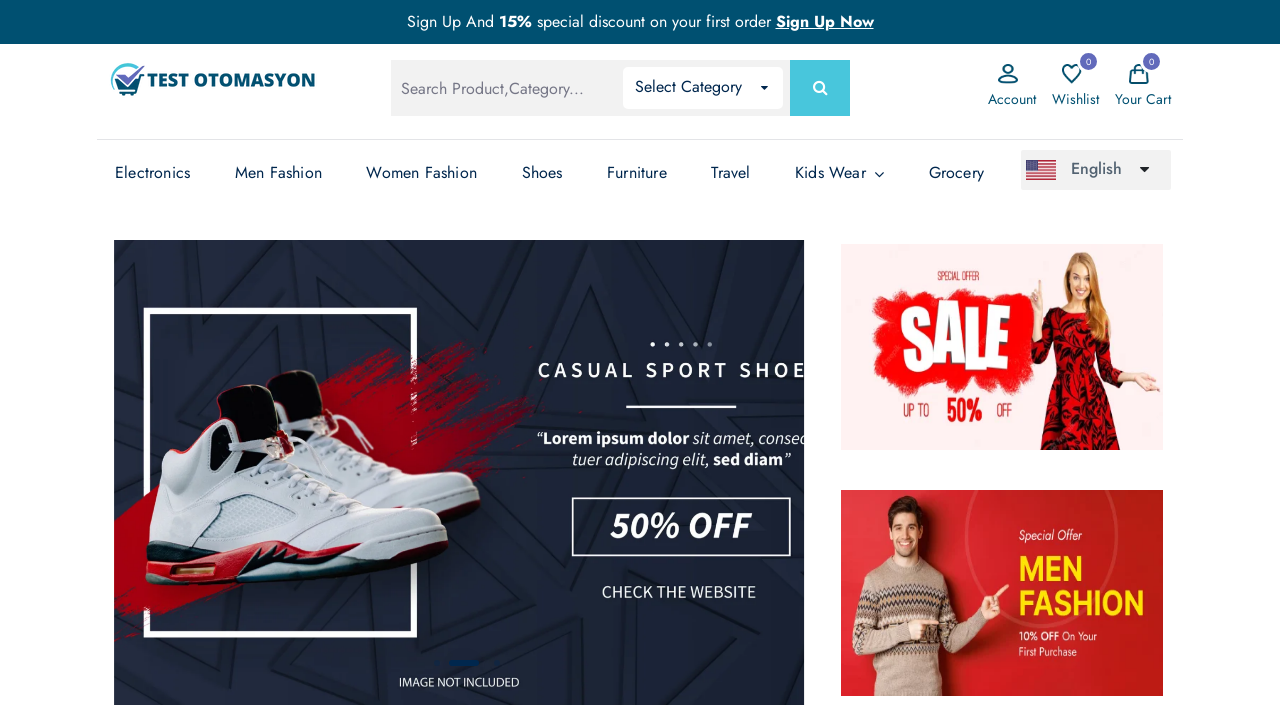

Navigated Men Fashion tab to testotomasyonu.com
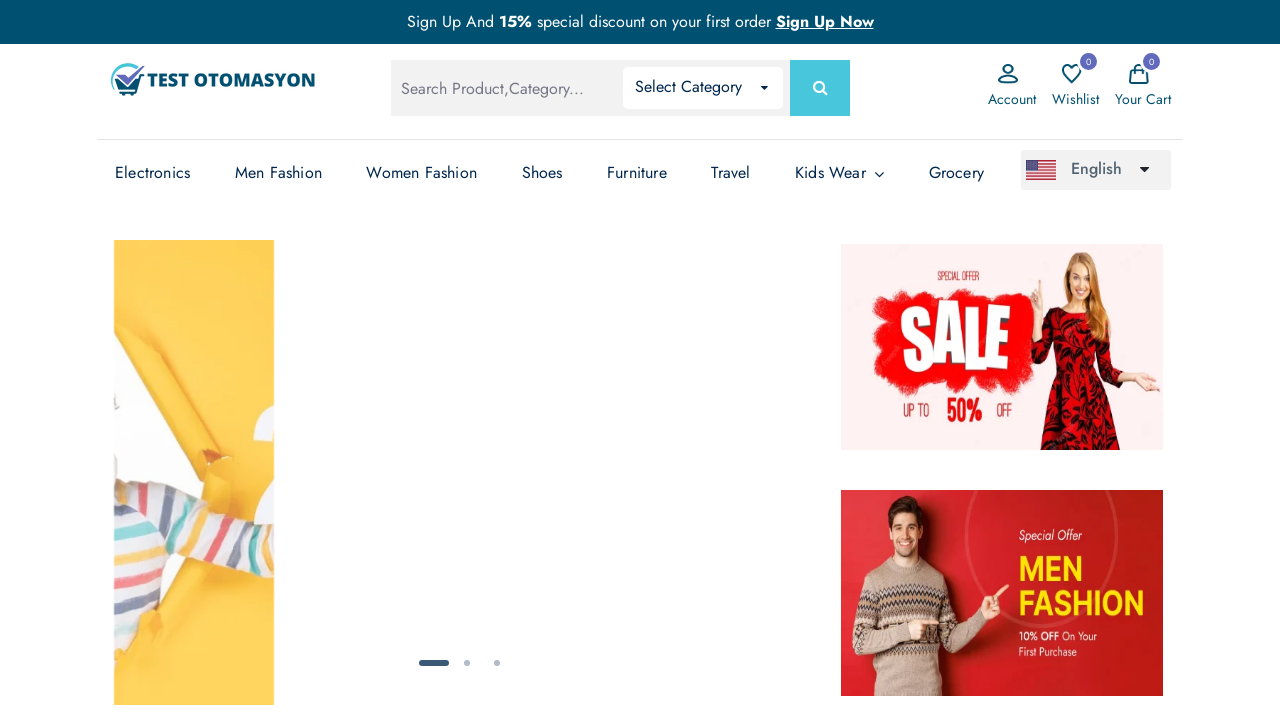

Clicked Men Fashion link on the page at (278, 173) on (//a[text()='Men Fashion'])[3]
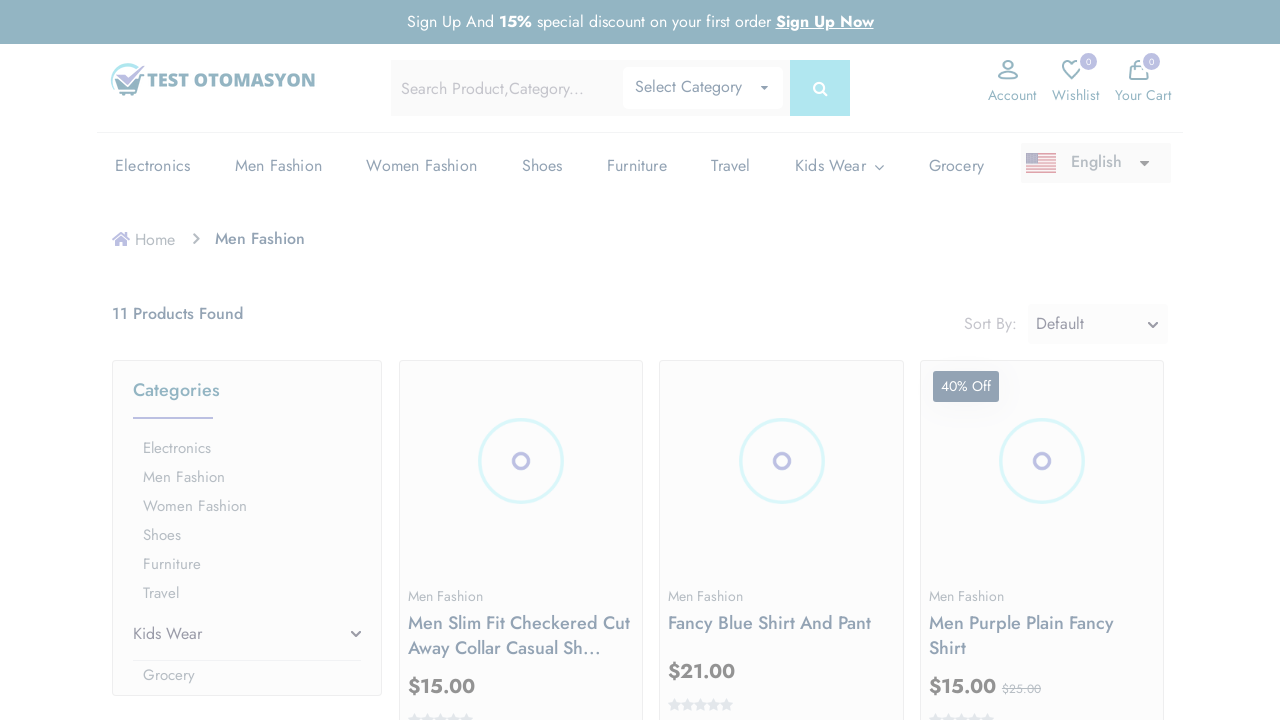

Men Fashion page load state completed
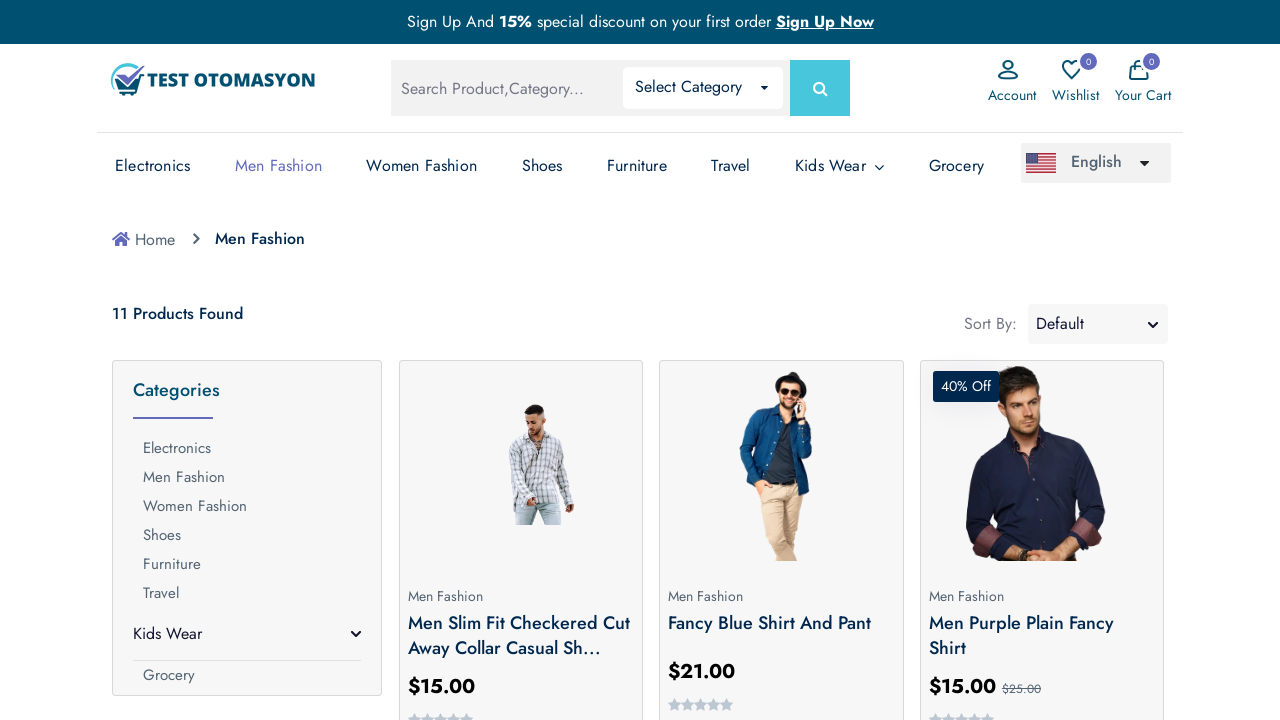

Verified 'Men Fashion' is in the page title
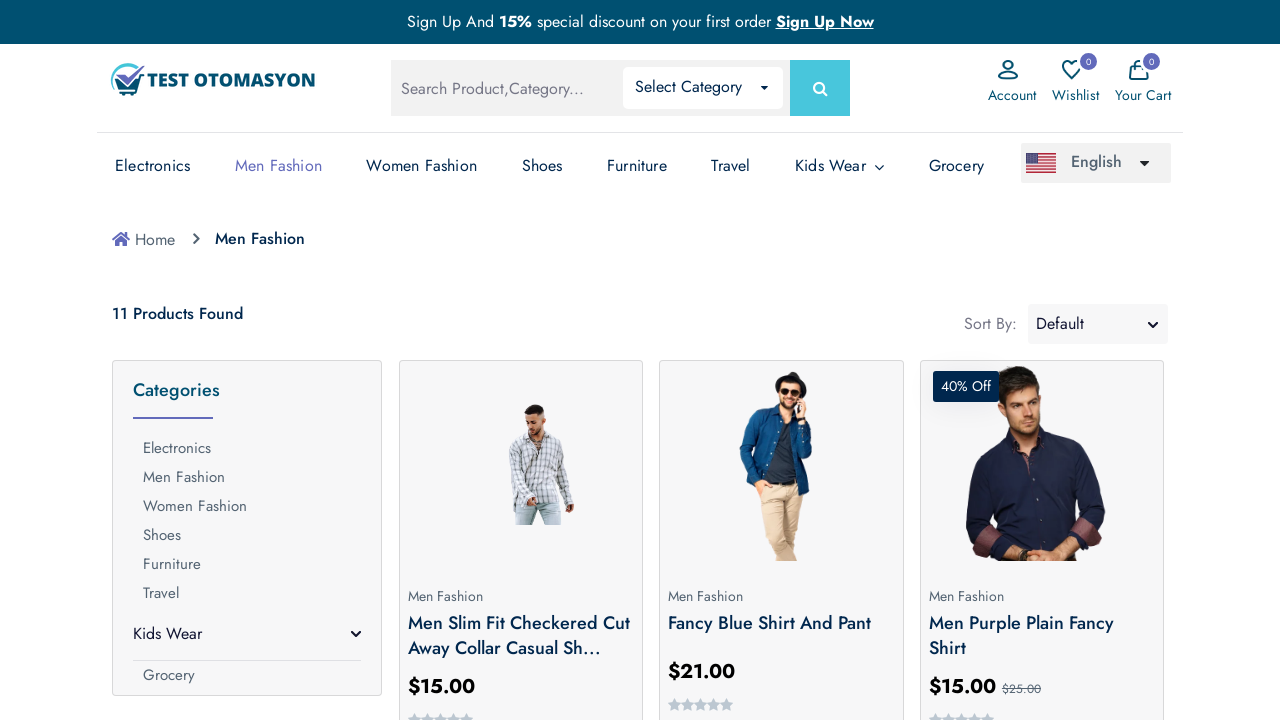

Switched back to original page tab
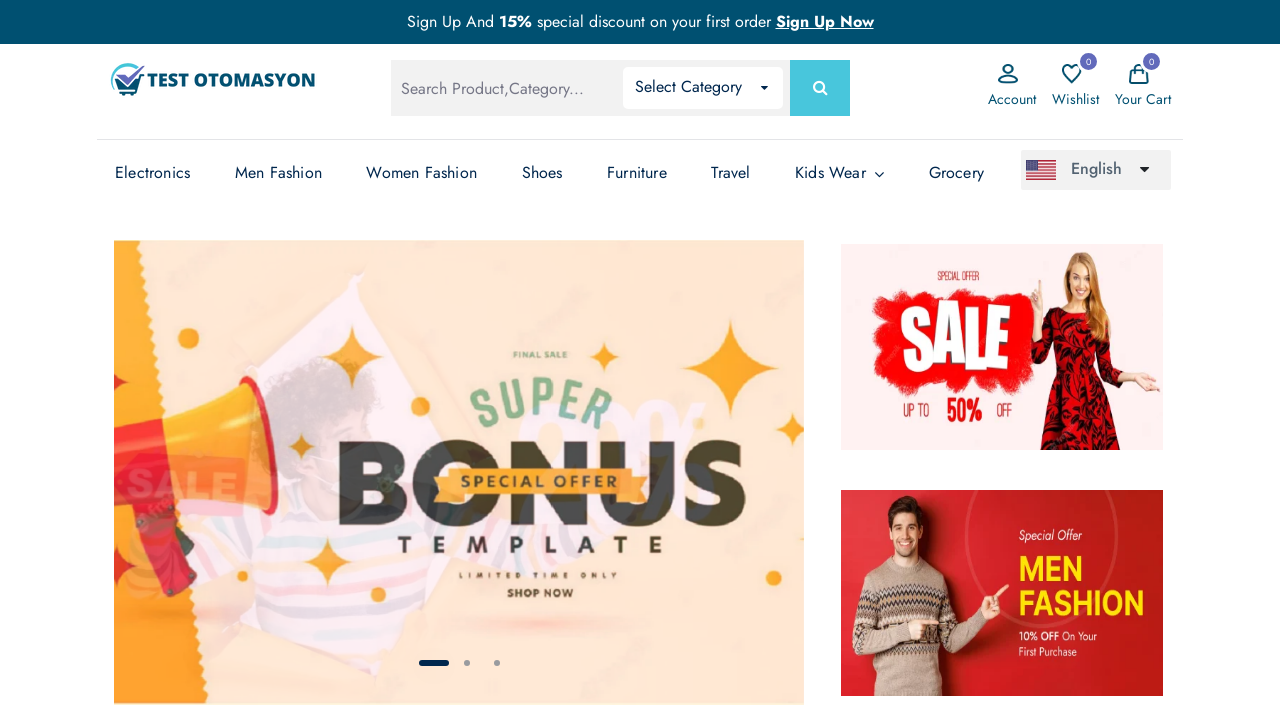

Verified original page URL is https://www.testotomasyonu.com/
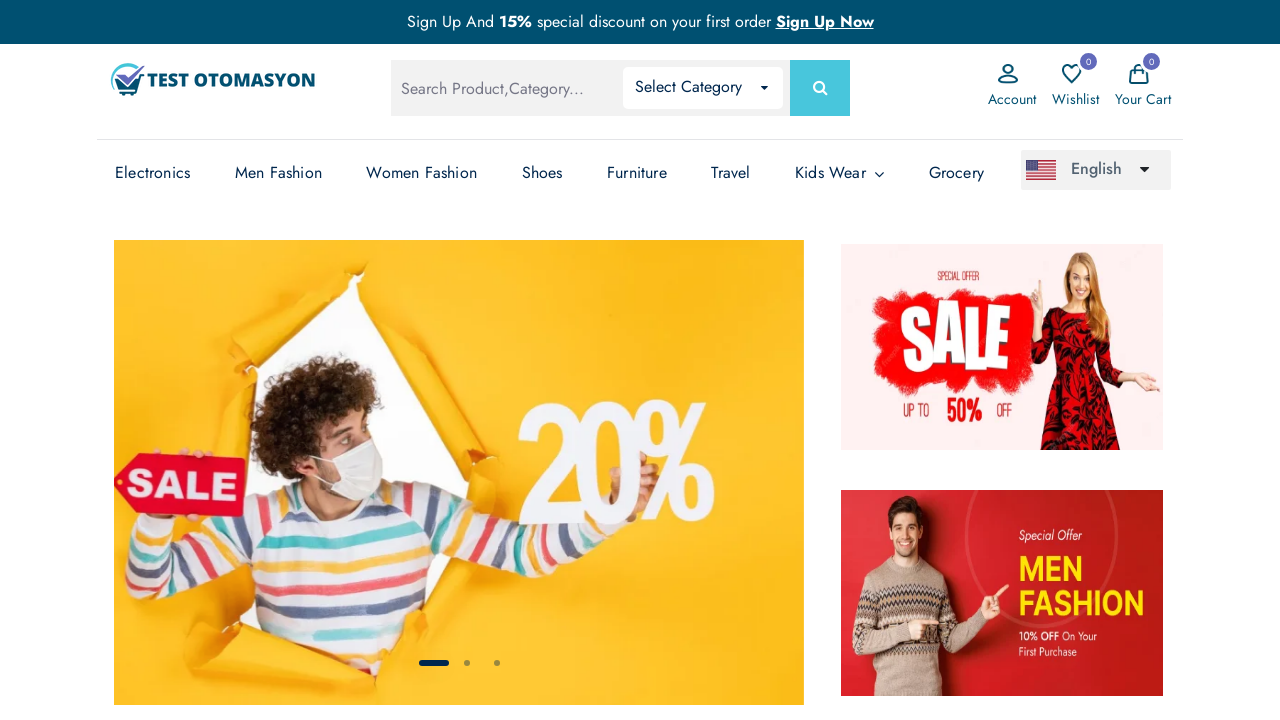

Switched to Electronics tab
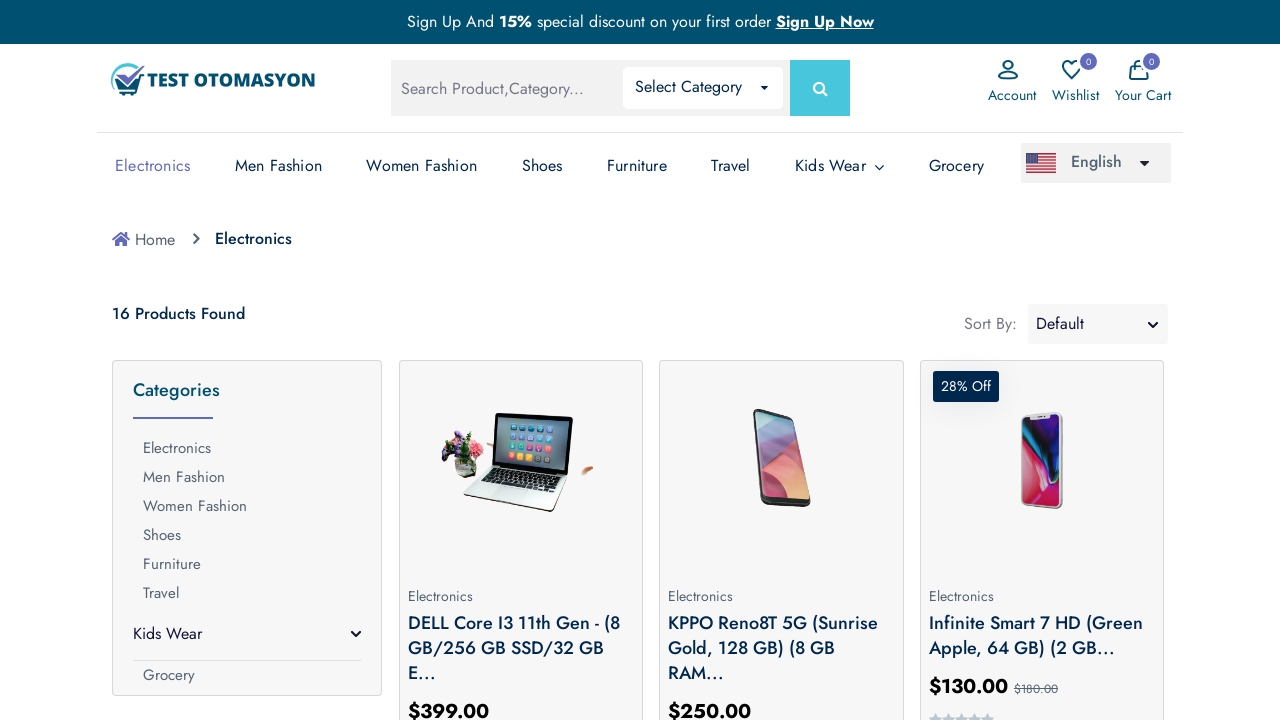

Verified Electronics tab contains 'Electronics' in title
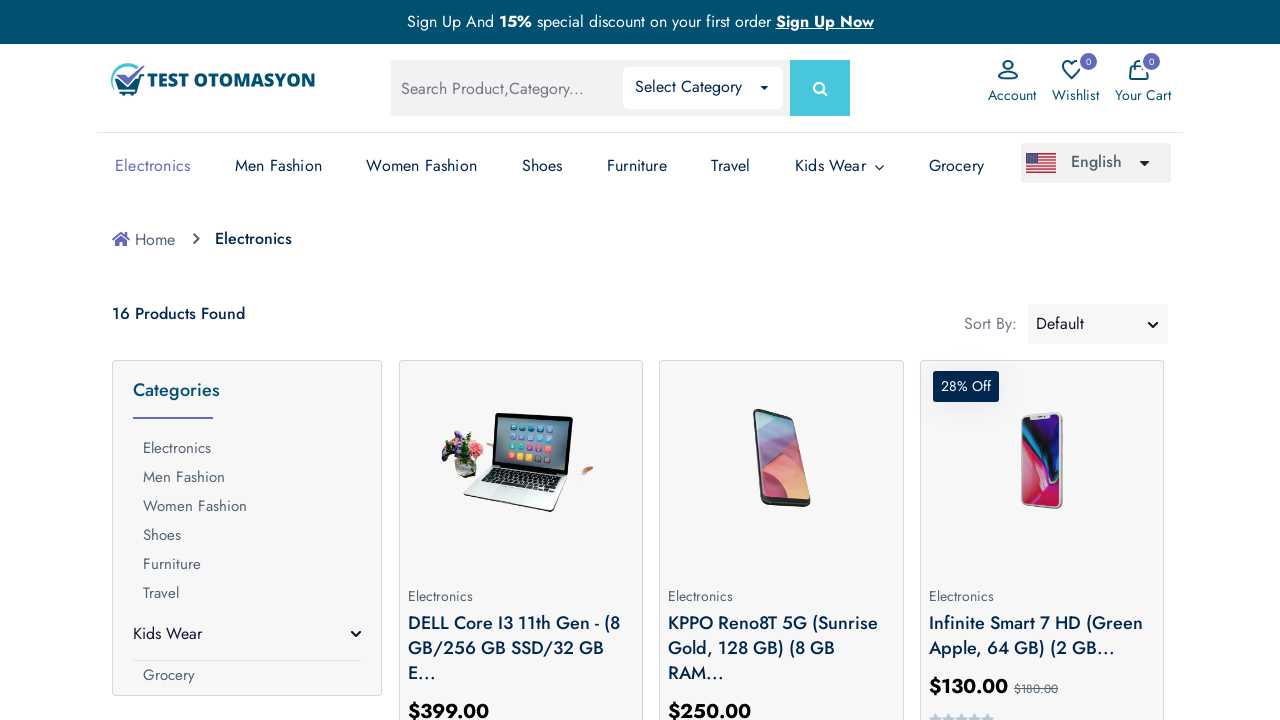

Switched to Men Fashion tab
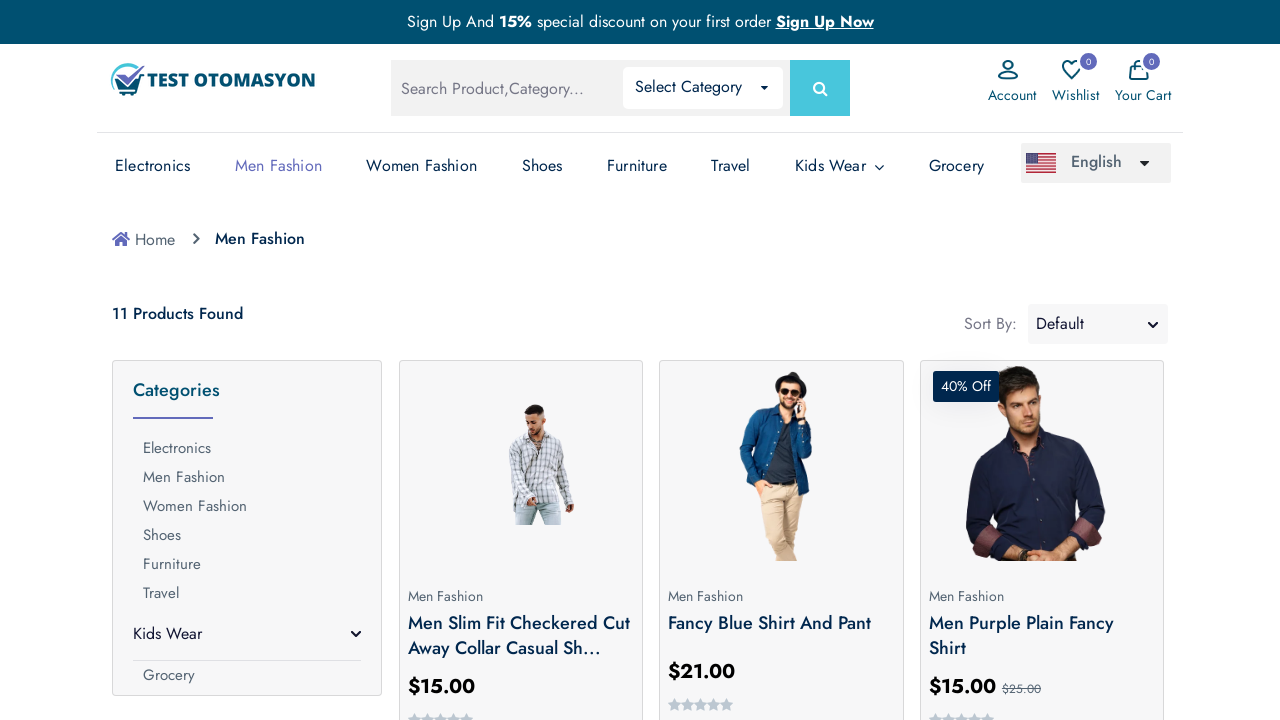

Verified Men Fashion tab contains 'Men Fashion' in title
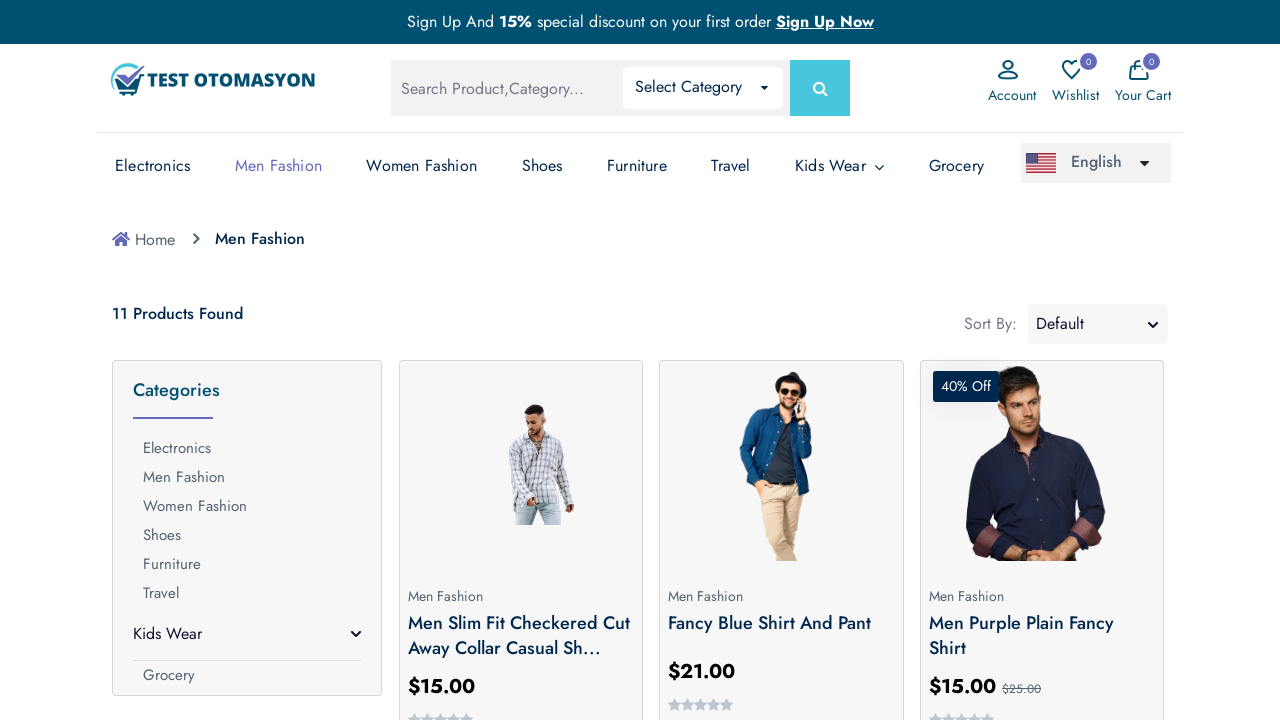

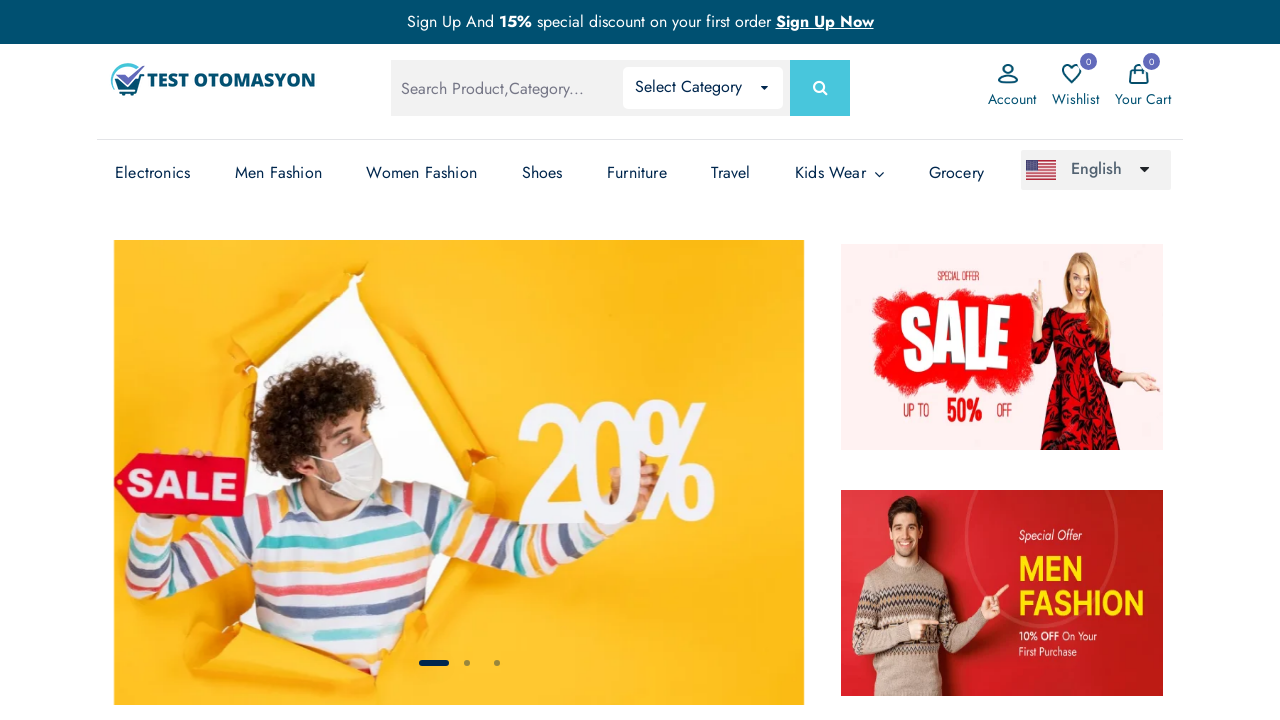